Tests that clicking the "Add Element" button twice adds two "Delete" buttons to the page

Starting URL: https://the-internet.herokuapp.com/add_remove_elements/

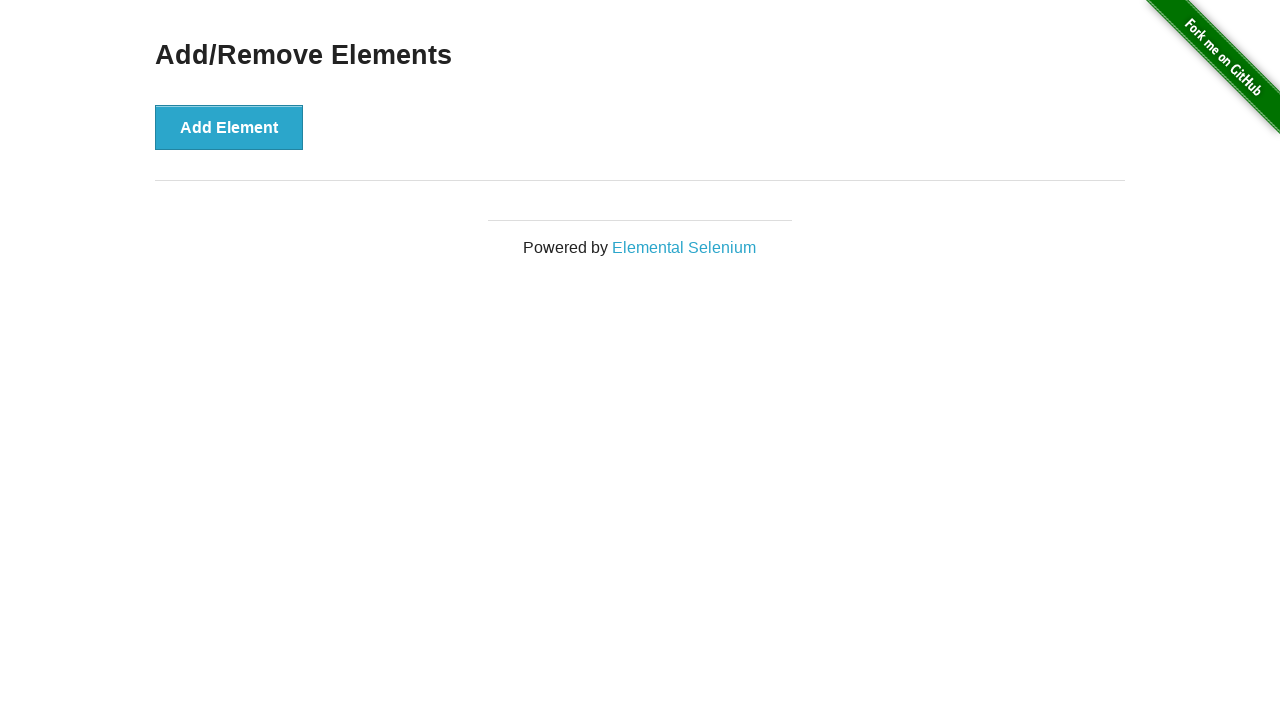

Clicked 'Add Element' button twice at (229, 127) on internal:role=button[name="Add Element"i]
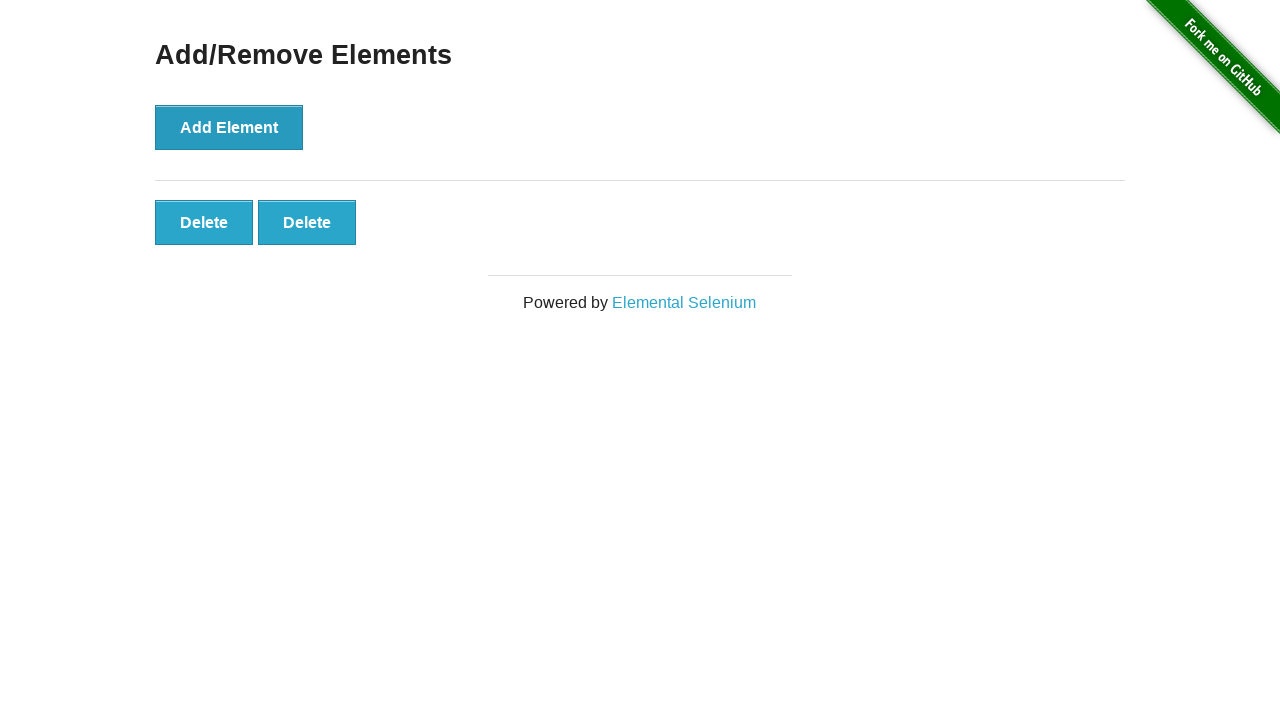

Verified that two 'Delete' buttons are now visible on the page
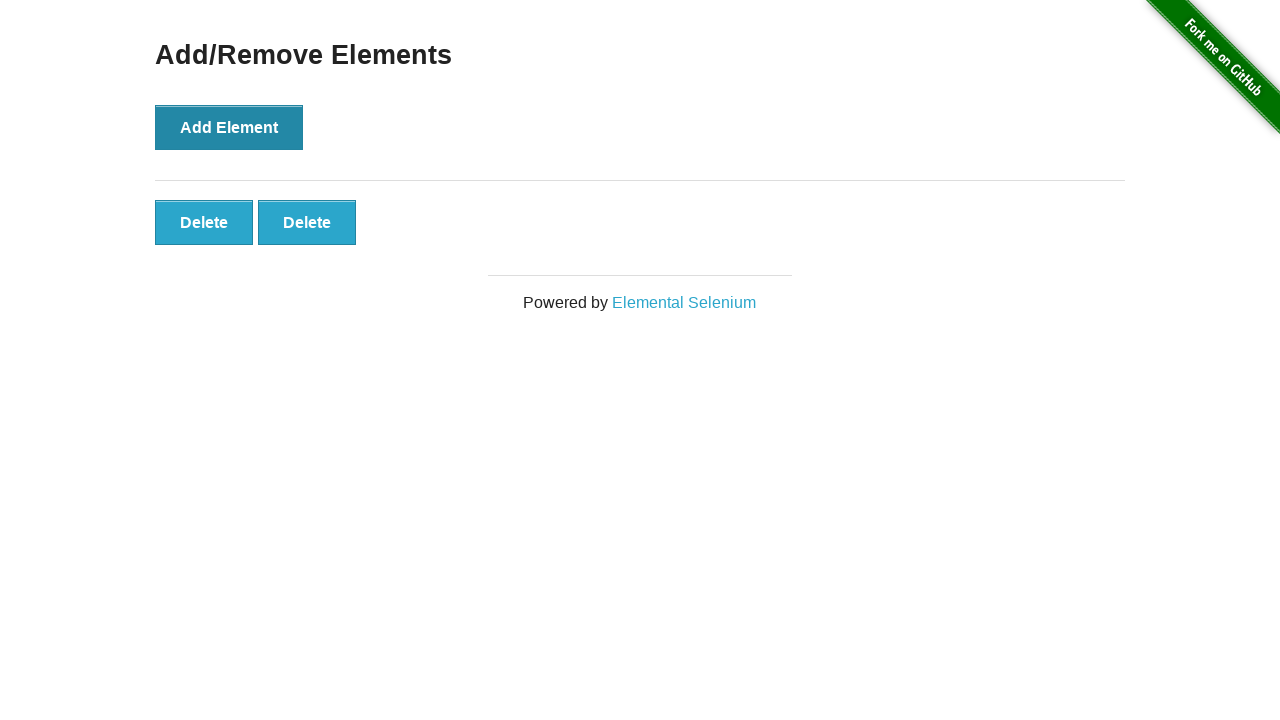

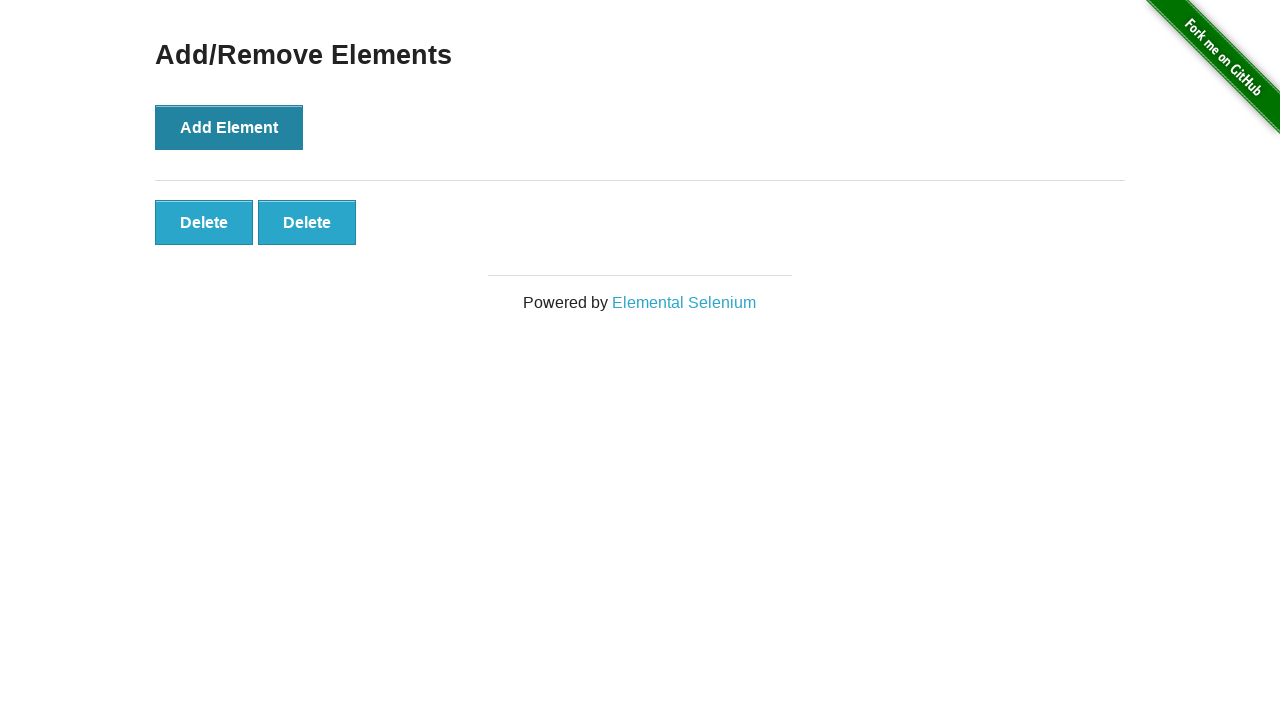